Tests a web form by filling a text field and submitting it, then verifying the success message

Starting URL: https://www.selenium.dev/selenium/web/web-form.html

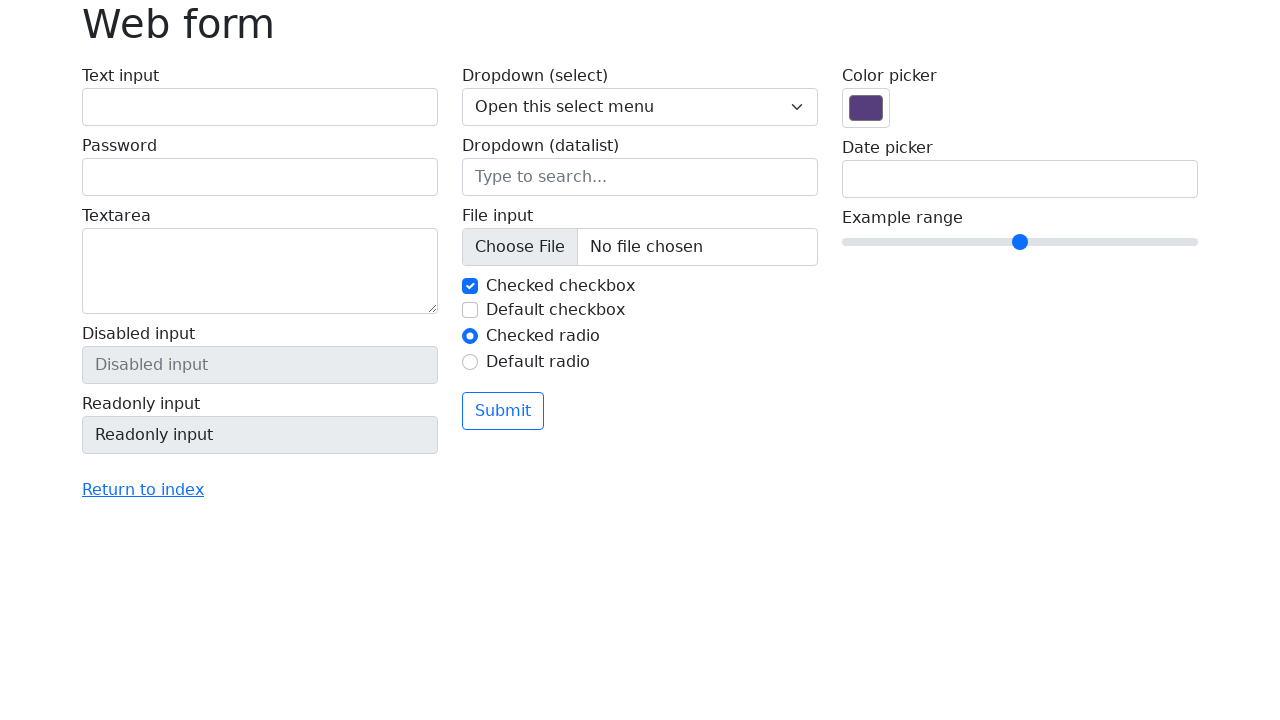

Verified page title is 'Web form'
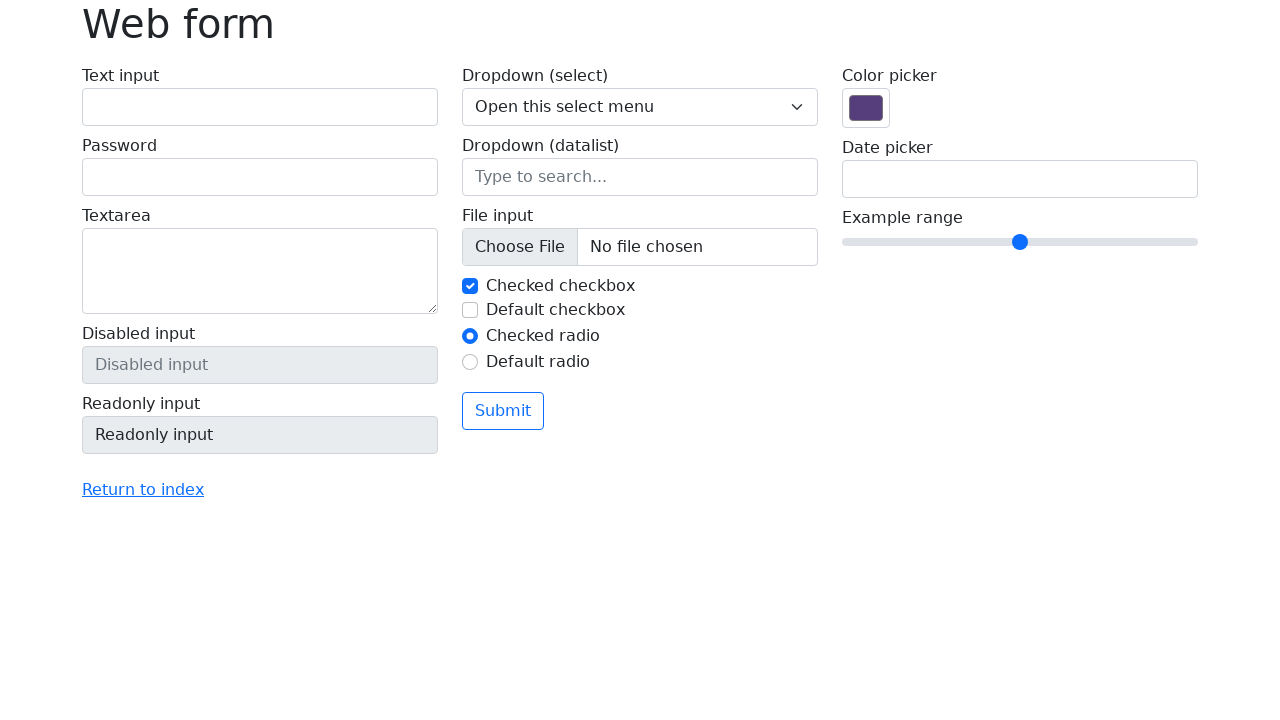

Filled text field with 'Selenium' on input[name='my-text']
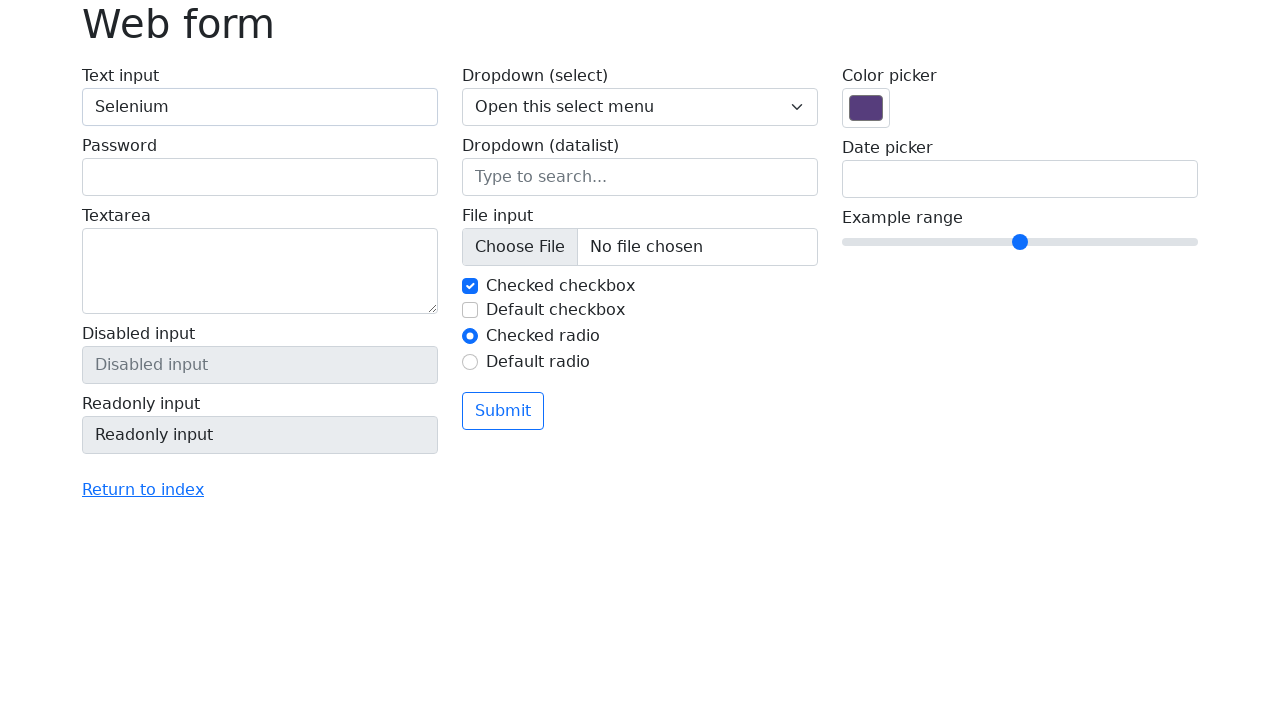

Clicked submit button at (503, 411) on button
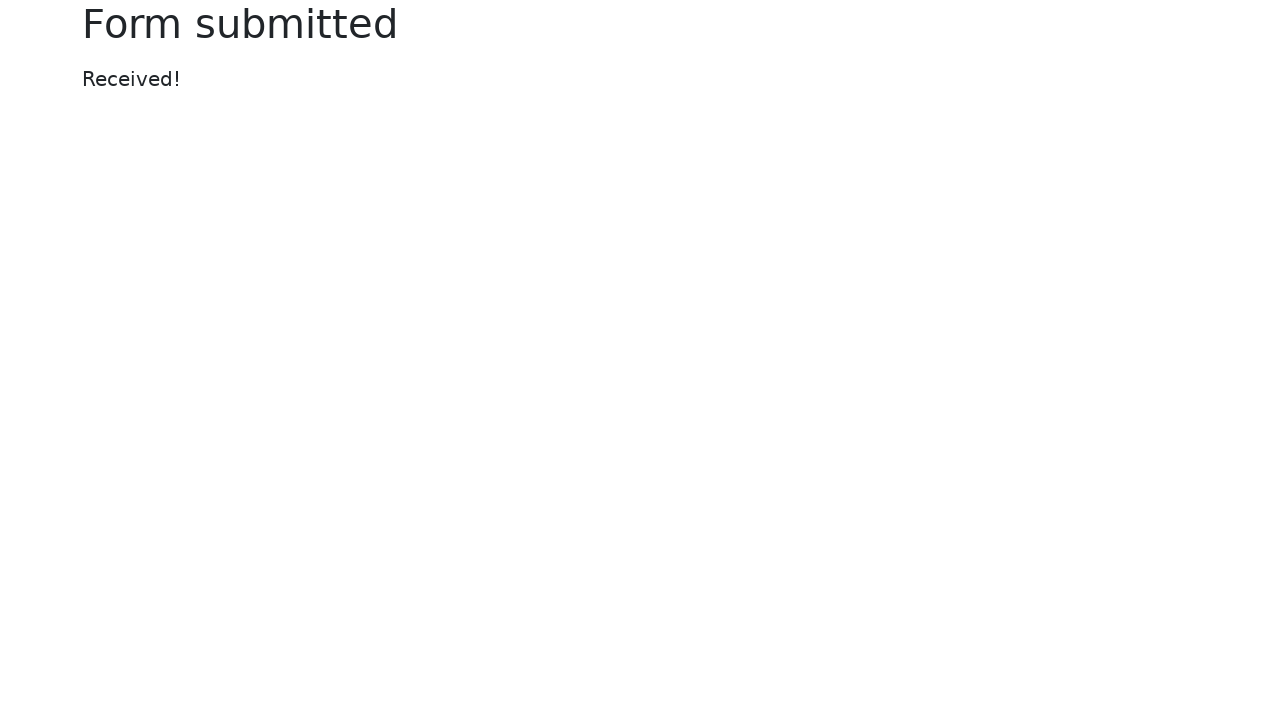

Success message element appeared
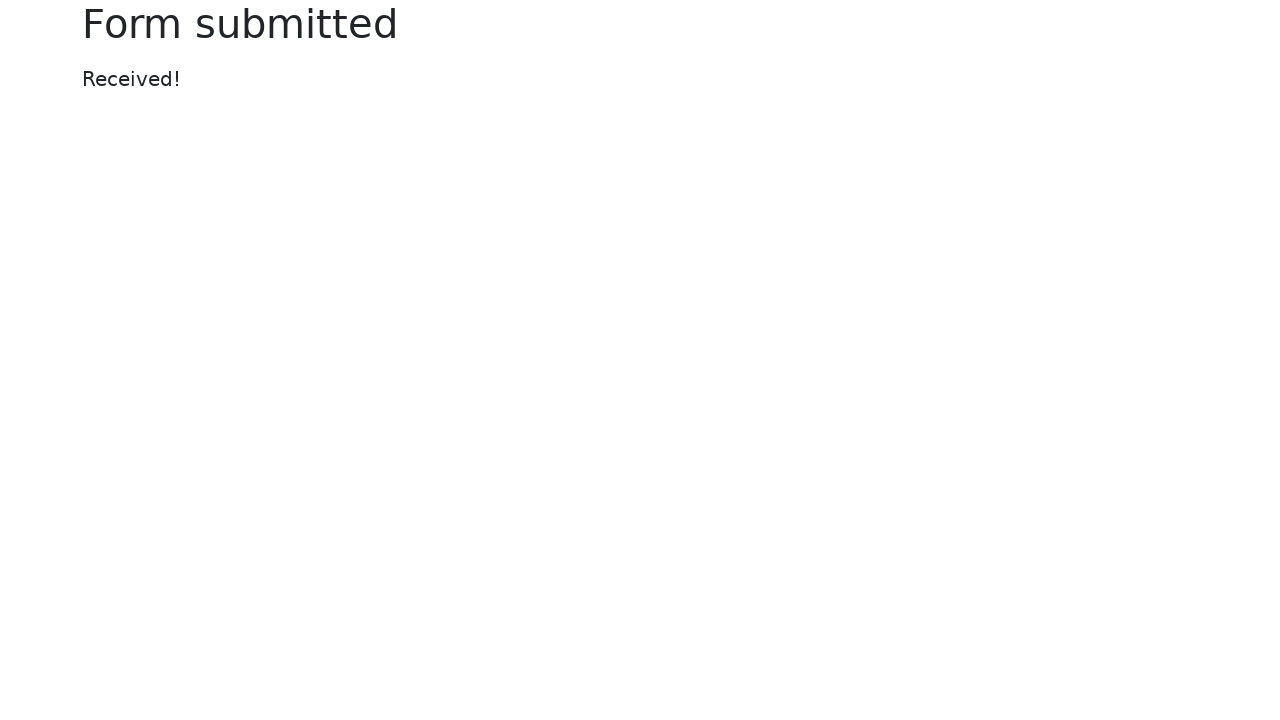

Verified success message text is 'Received!'
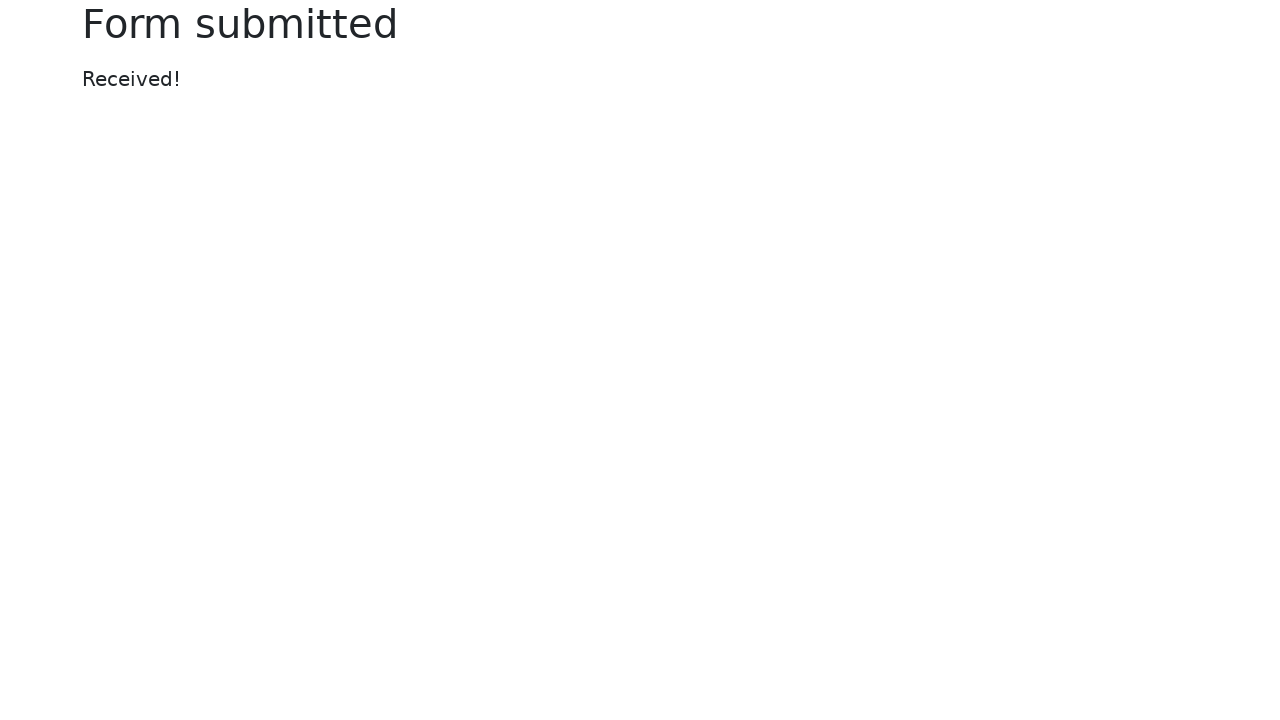

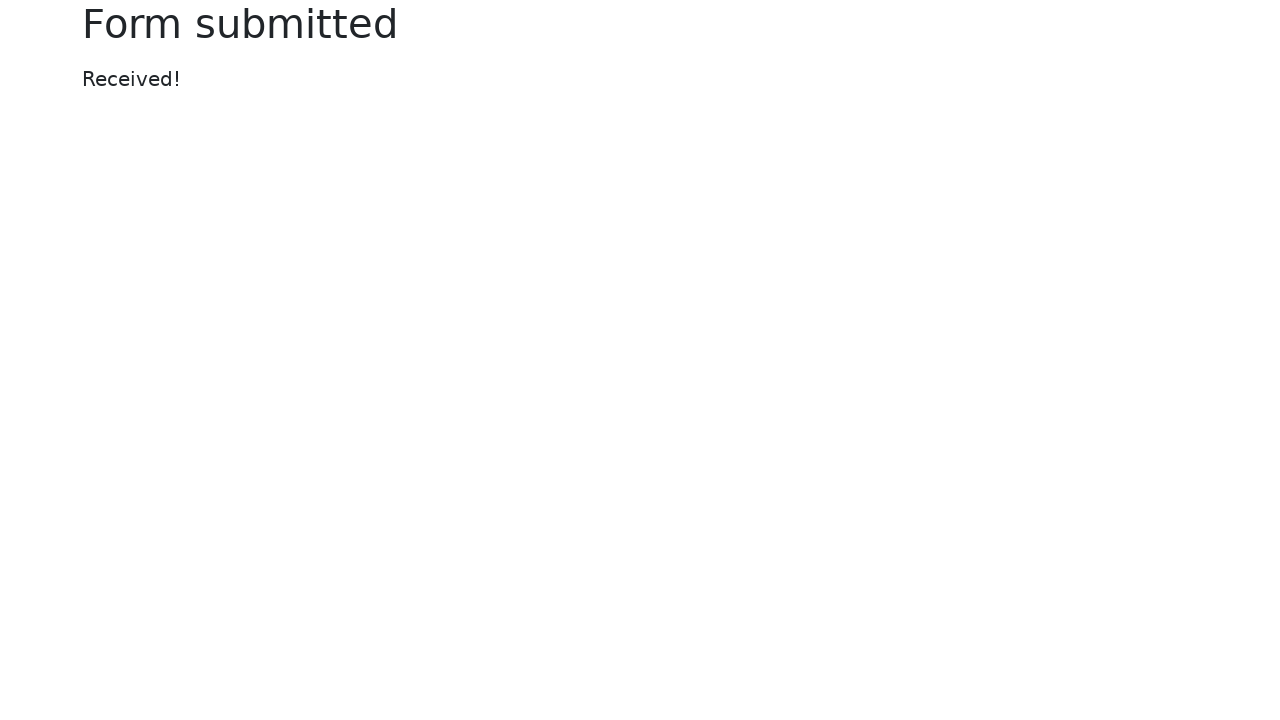